Tests the GitHub repository page by navigating to the Contributors section in the sidebar, hovering over the first contributor, and verifying the popover displays the expected contributor name.

Starting URL: https://github.com/selenide/selenide

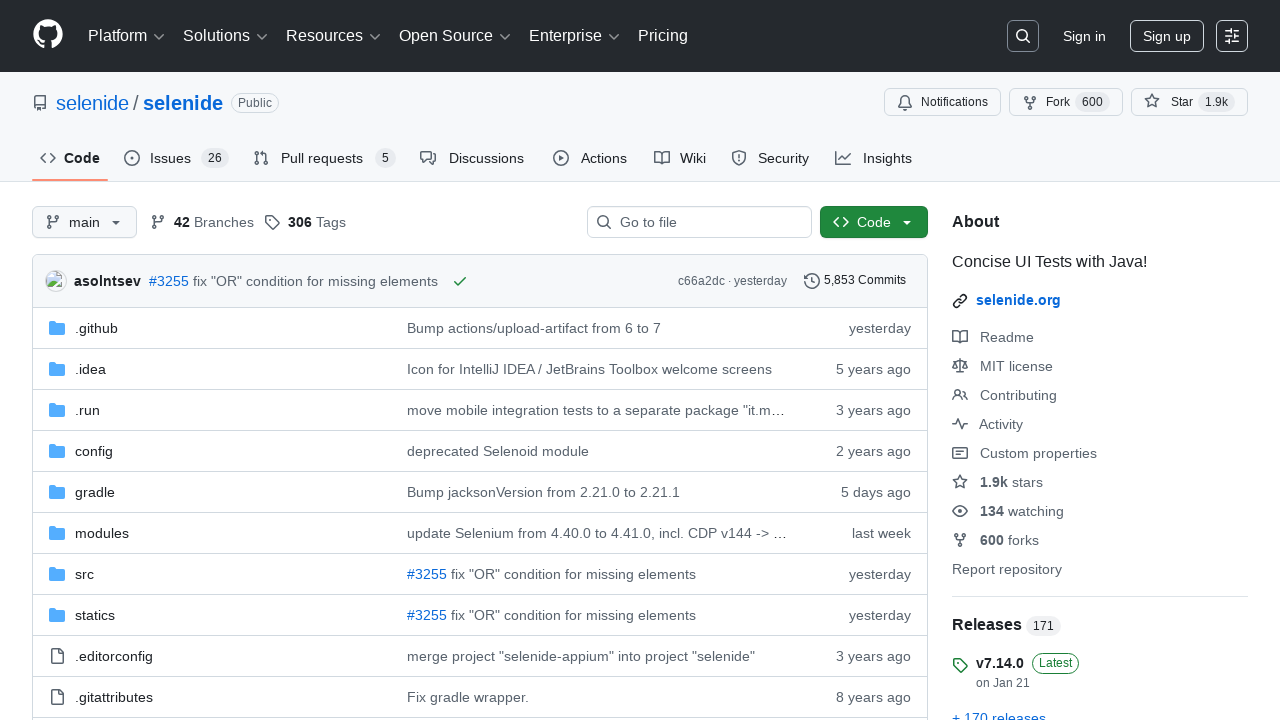

Located Contributors section in sidebar
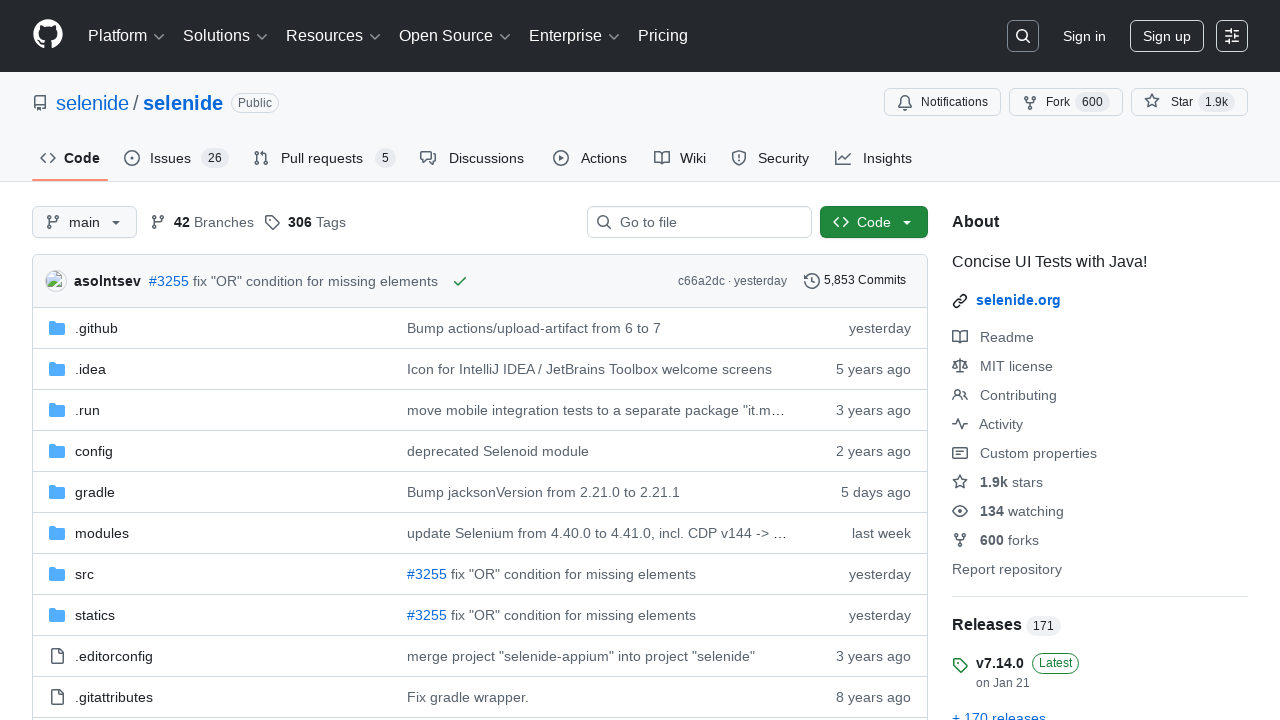

Located first contributor in the list
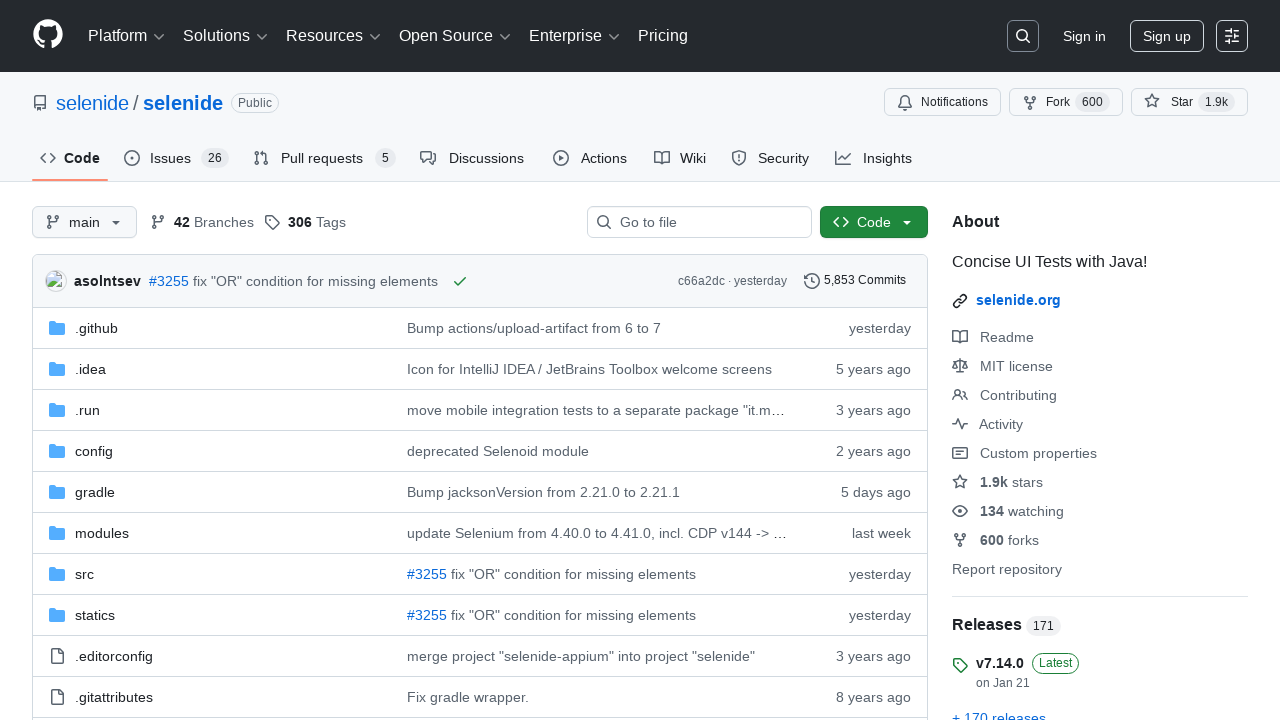

Hovered over first contributor at (968, 360) on .Layout-sidebar >> text=Contributors >> xpath=ancestor::*[contains(@class, 'Bord
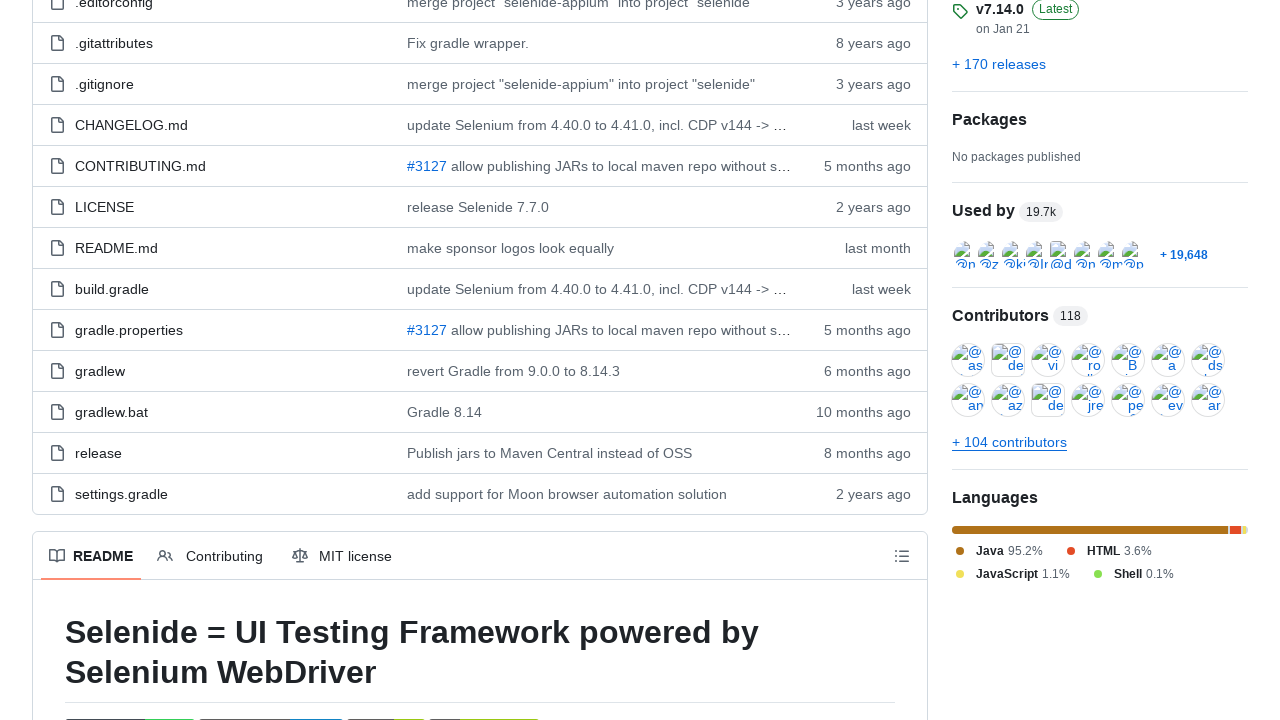

Popover element appeared
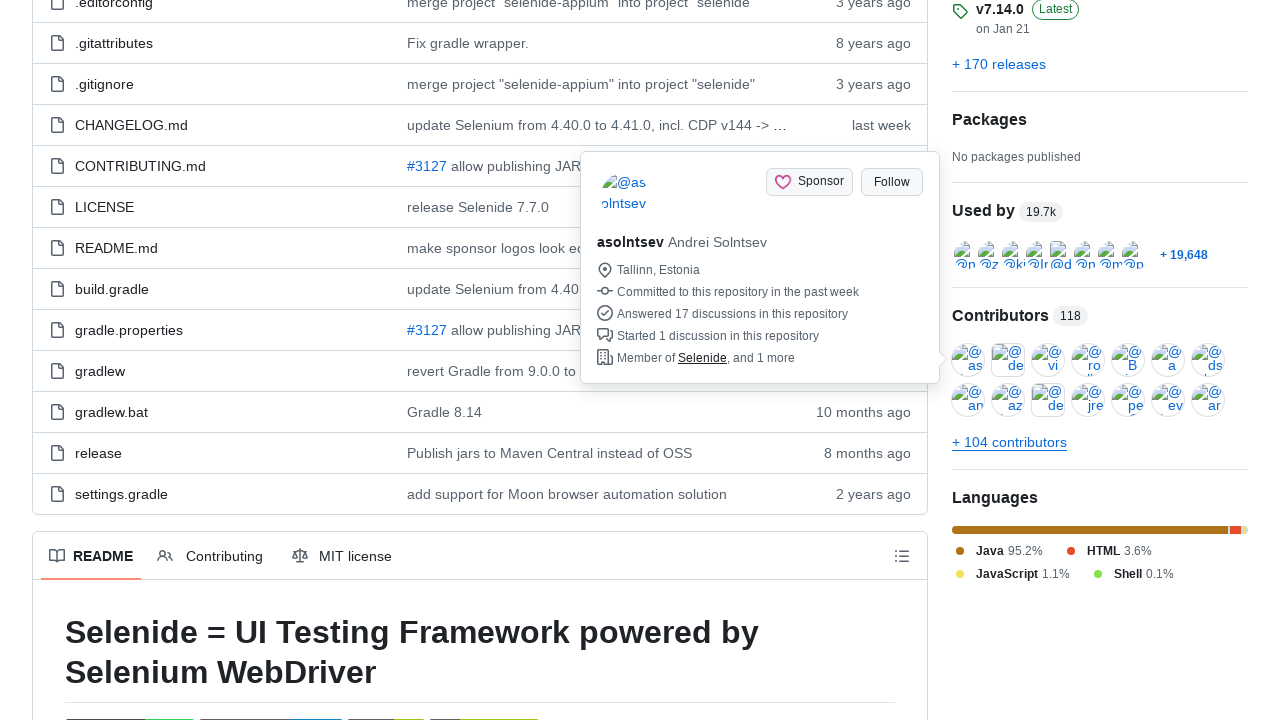

Popover span text became visible
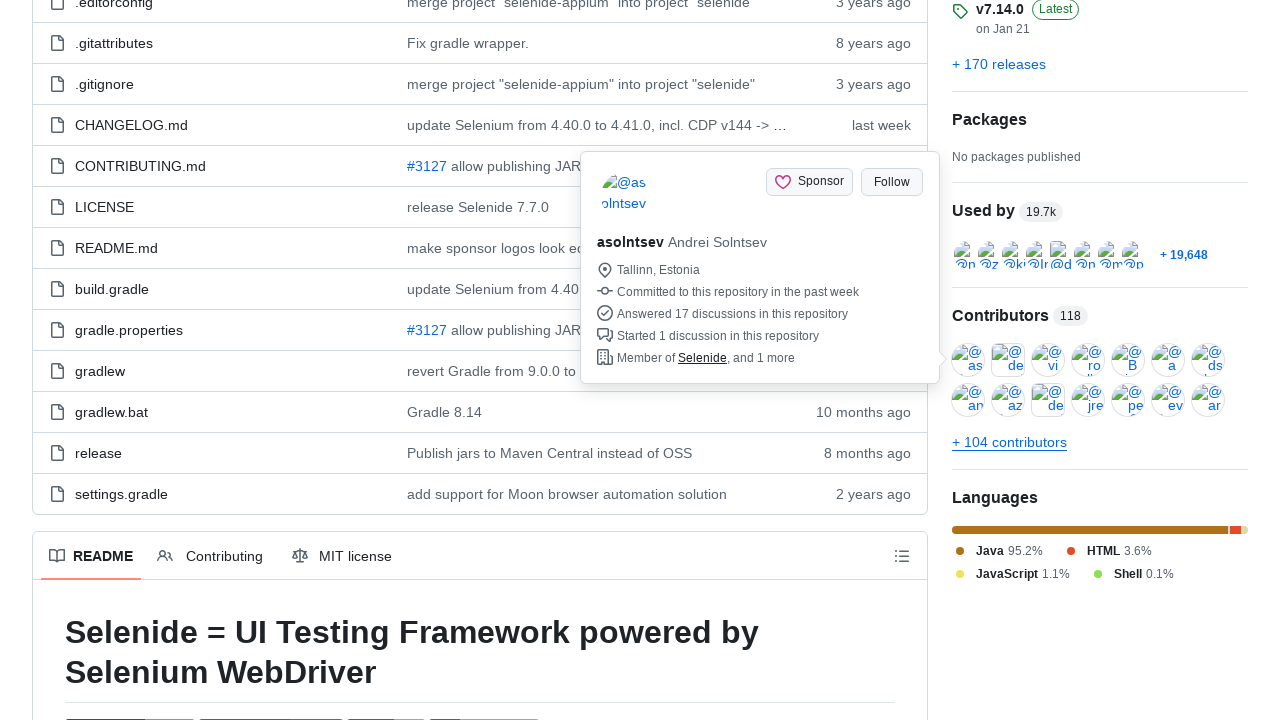

Verified contributor name 'Andrei Solntsev' displayed in popover
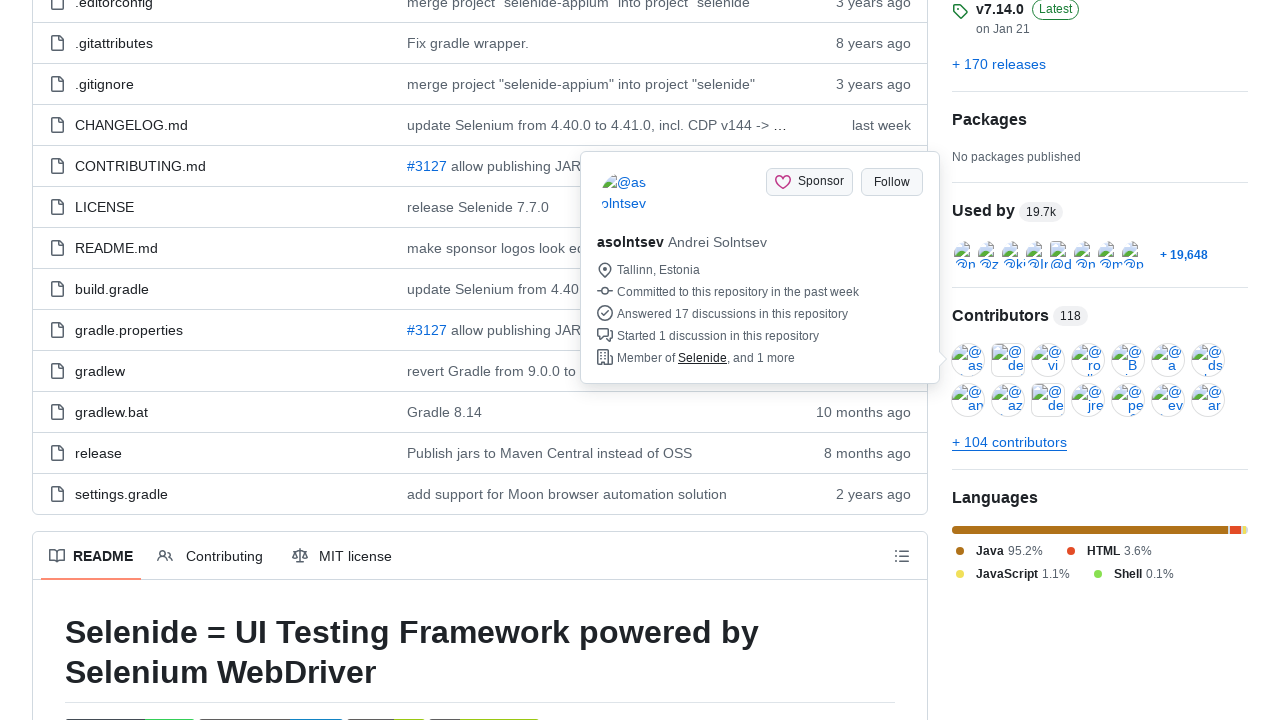

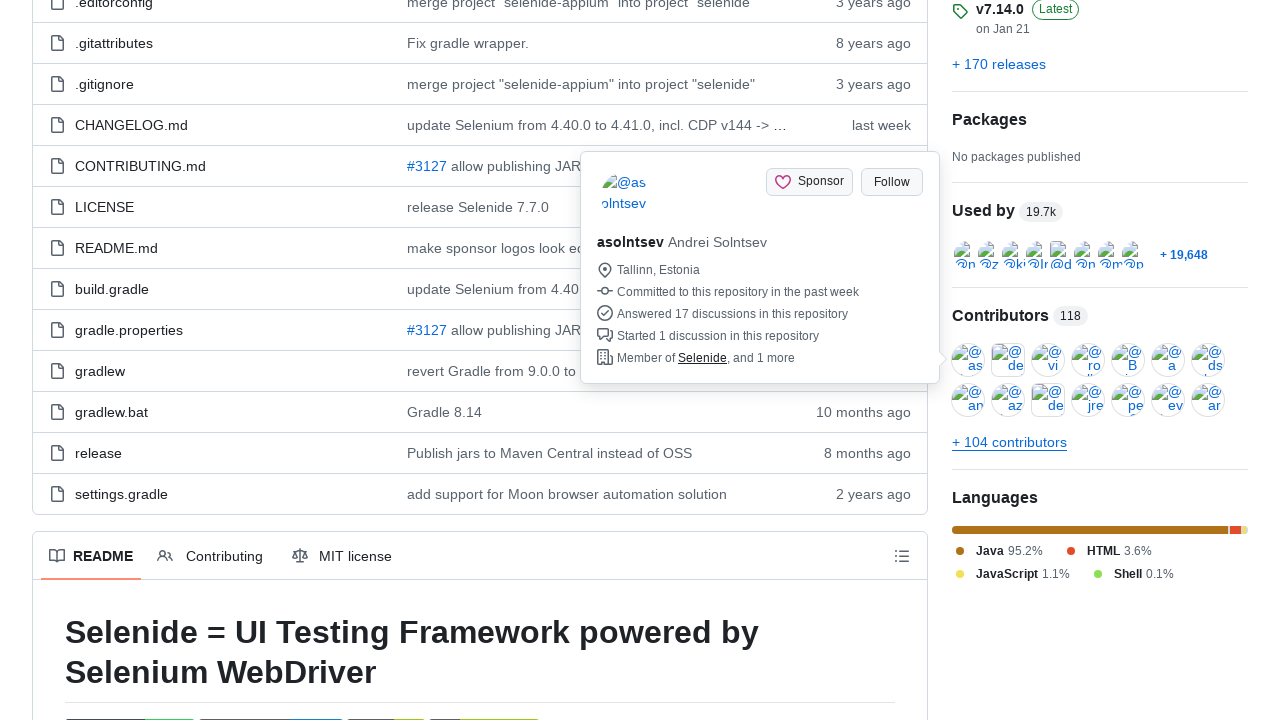